Basic smoke test that navigates to a client page and verifies it loads

Starting URL: https://rahulshettyacademy.com/client

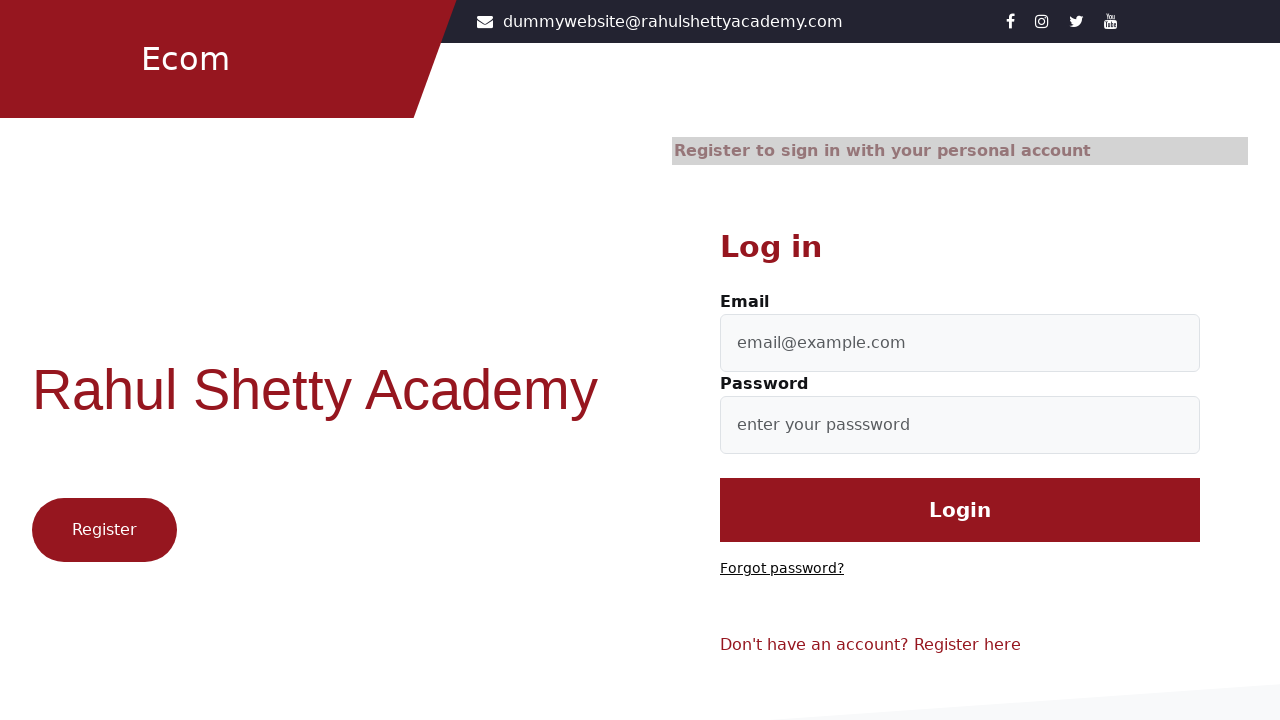

Waited for page DOM to be fully loaded at https://rahulshettyacademy.com/client
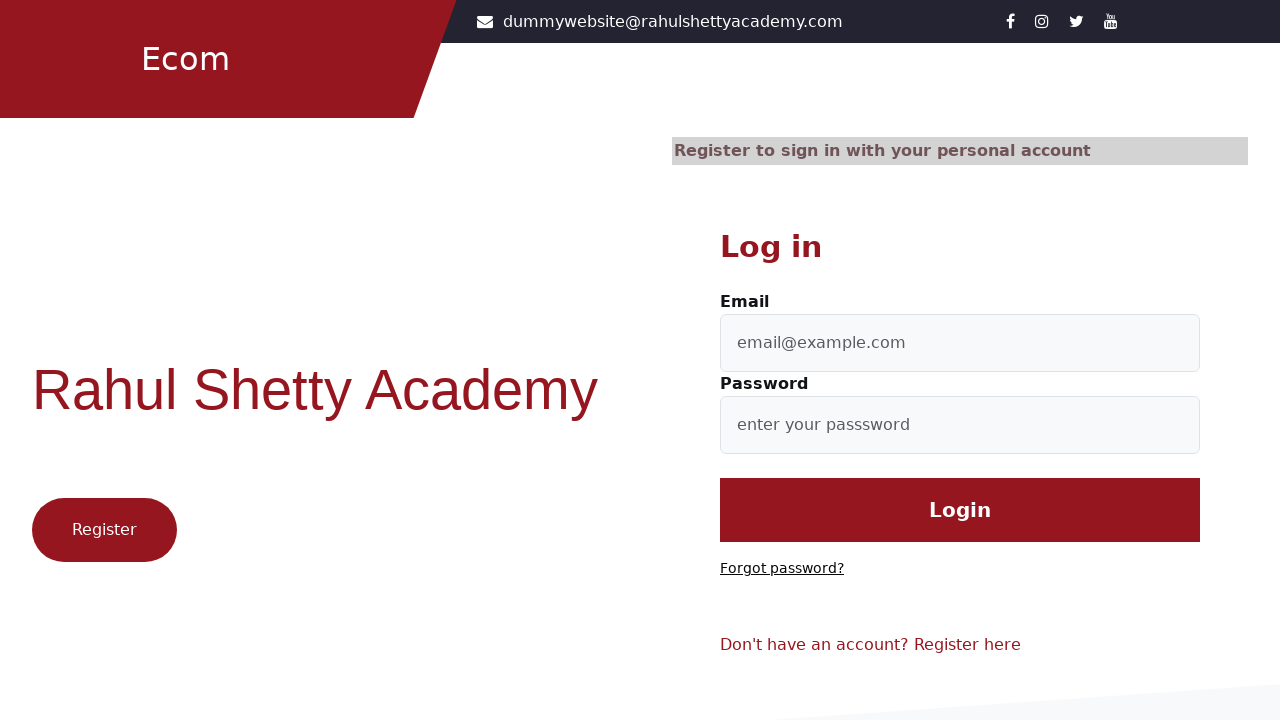

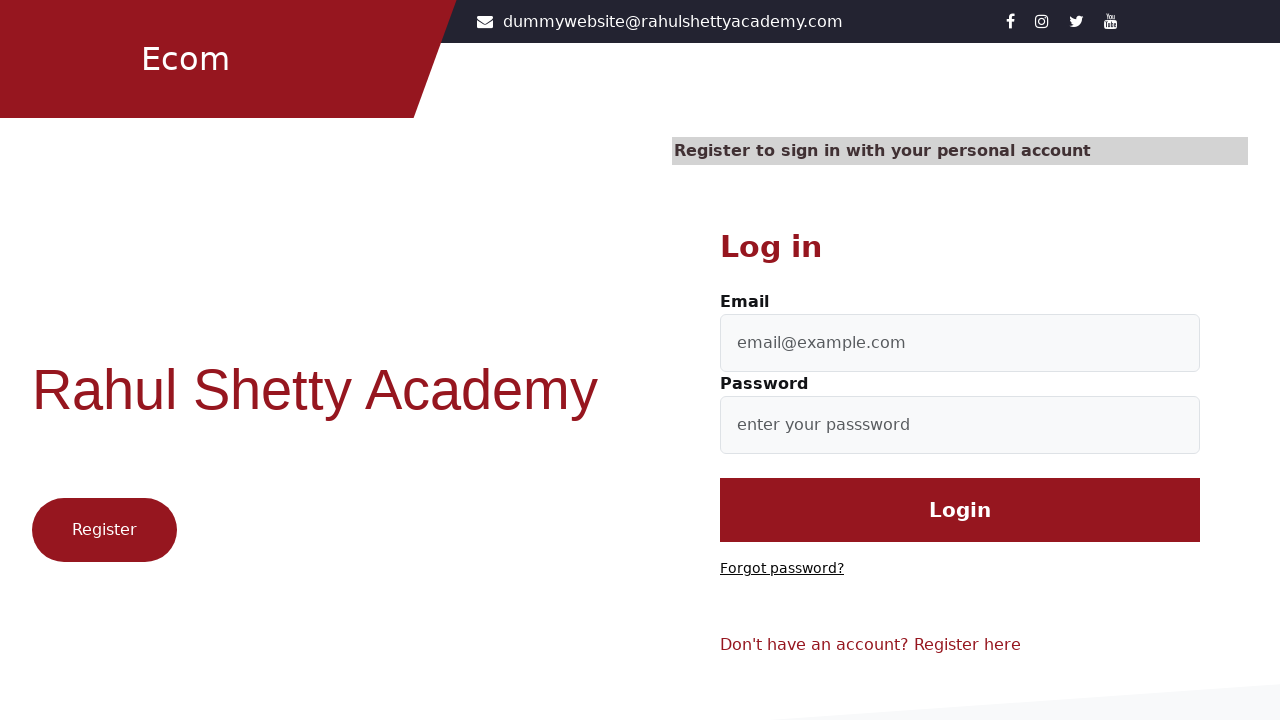